Tests iframe handling by switching to the first frame on the page and filling a text input field with a sample value

Starting URL: https://demo.automationtesting.in/Frames.html

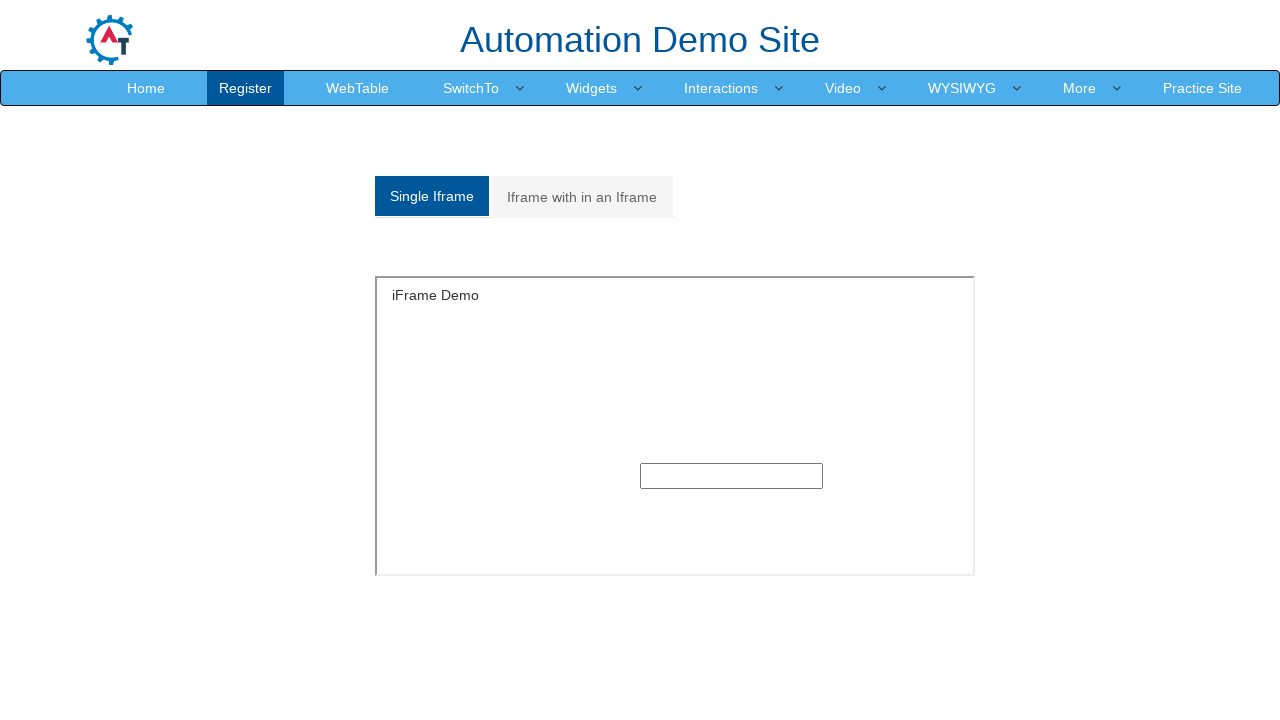

Located and switched to the first iframe on the page
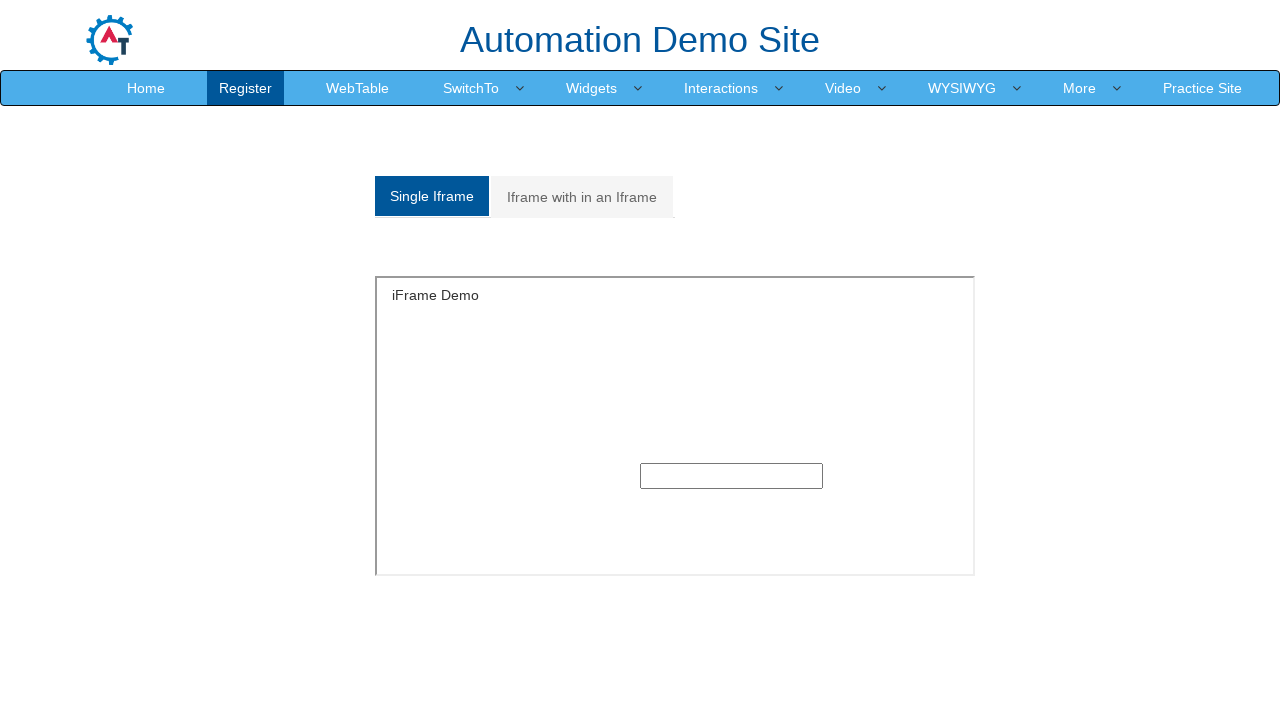

Filled text input field inside iframe with 'vijendragajendraverma' on iframe >> nth=0 >> internal:control=enter-frame >> input[type='text']
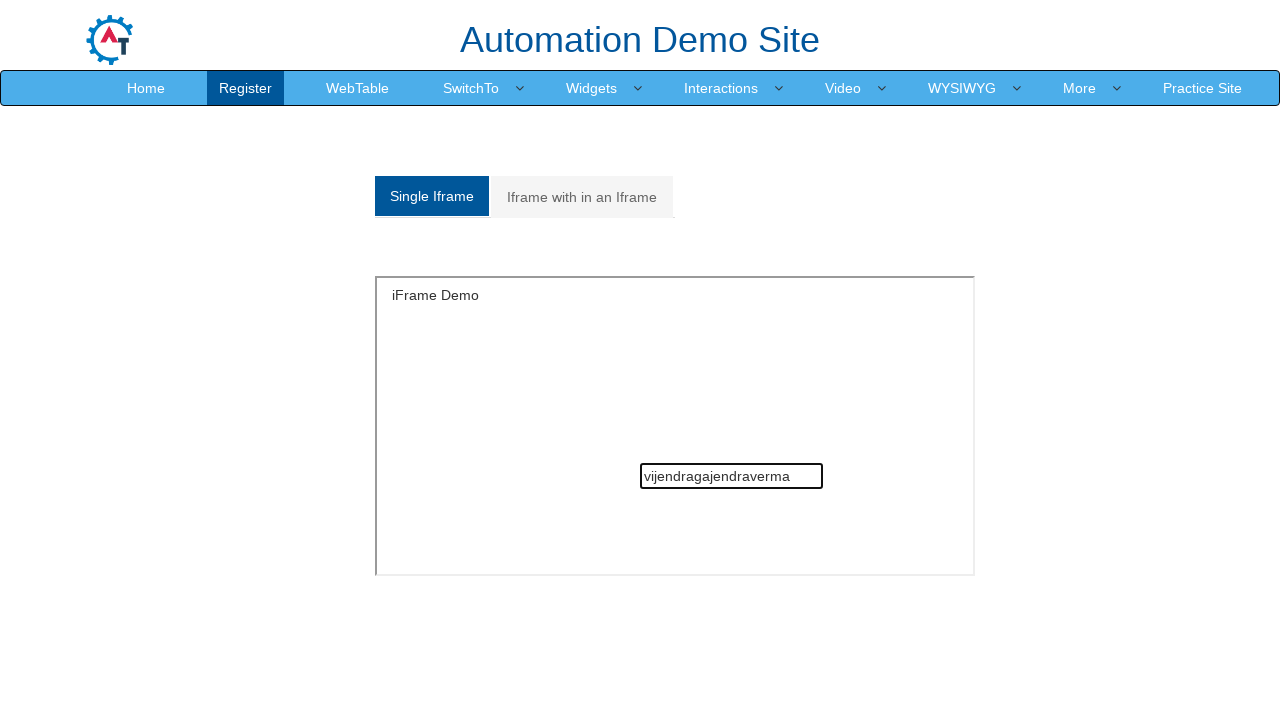

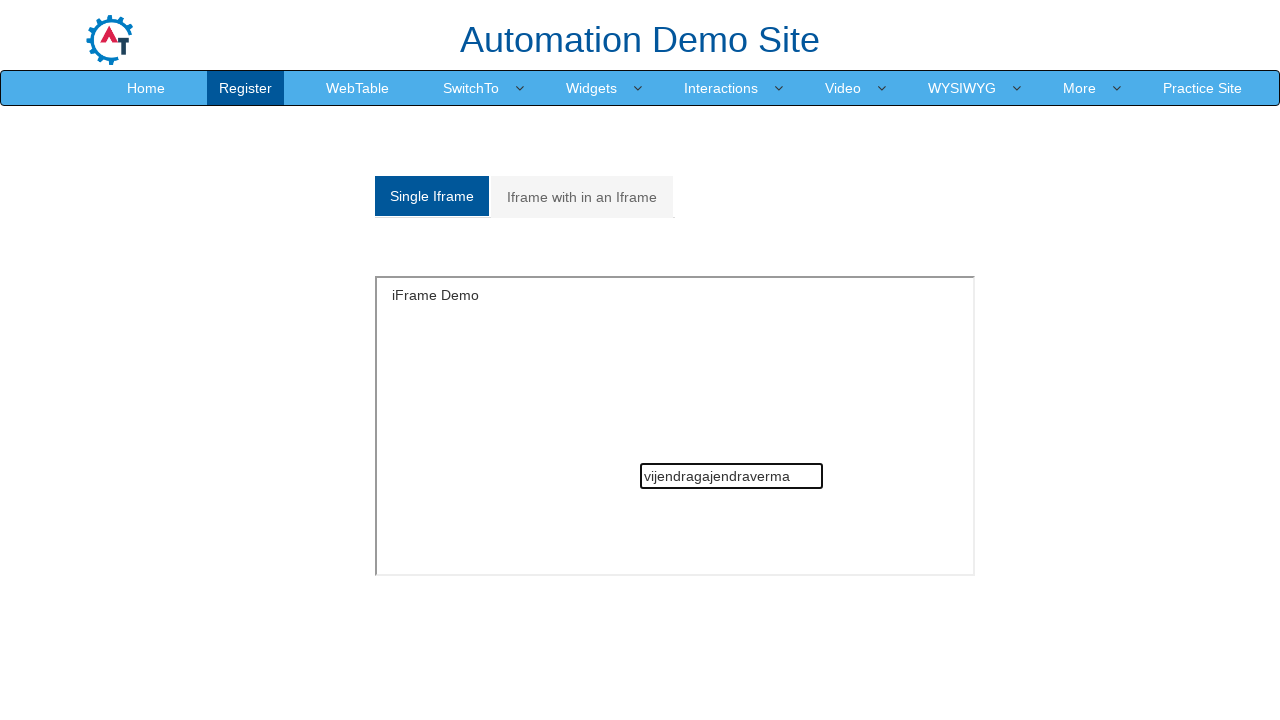